Tests confirmation alert by triggering it and dismissing/canceling it

Starting URL: https://www.automationtestinginsider.com/2019/08/textarea-textarea-element-defines-multi.html

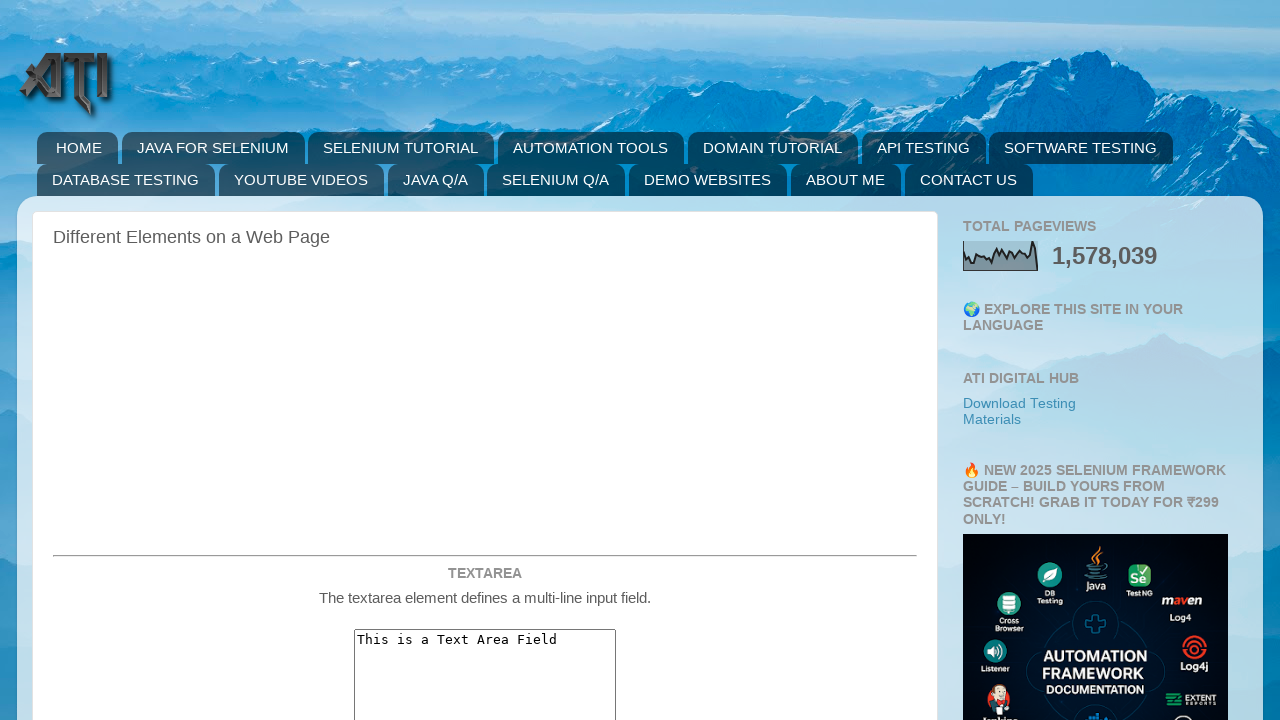

Scrolled confirmation alert button into view
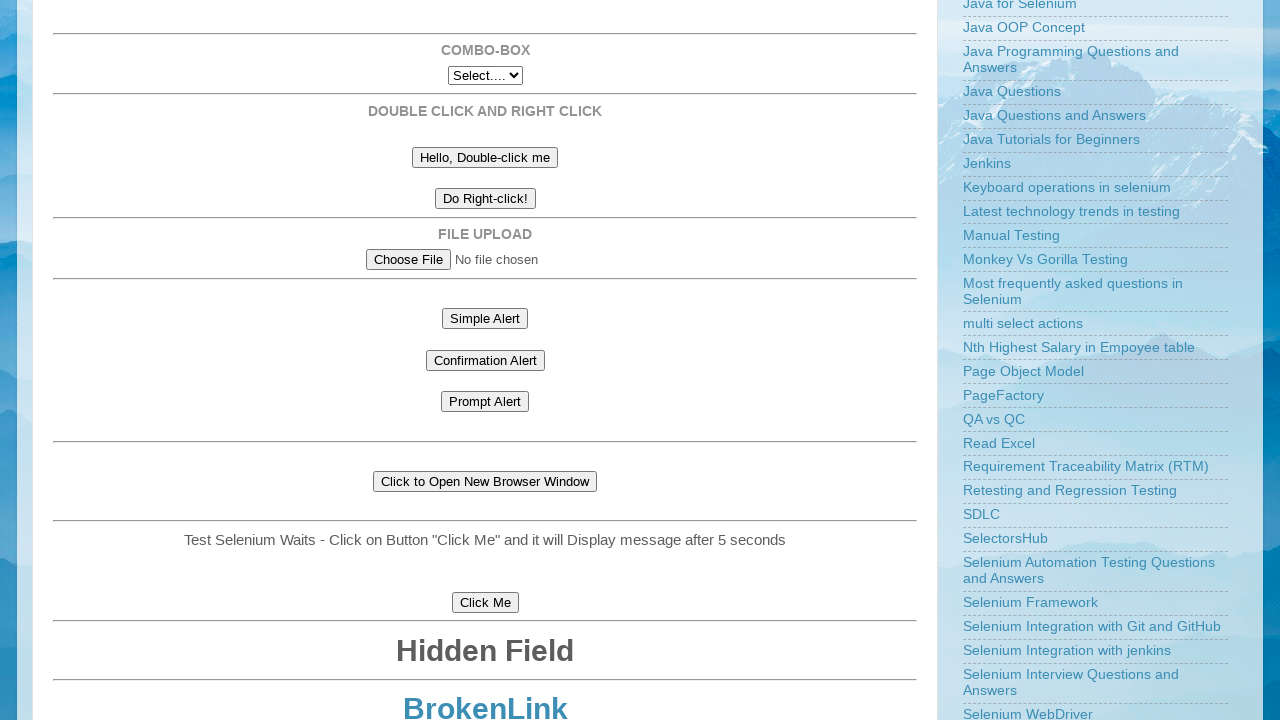

Clicked confirmation alert button to trigger alert at (485, 360) on #confirmationAlert
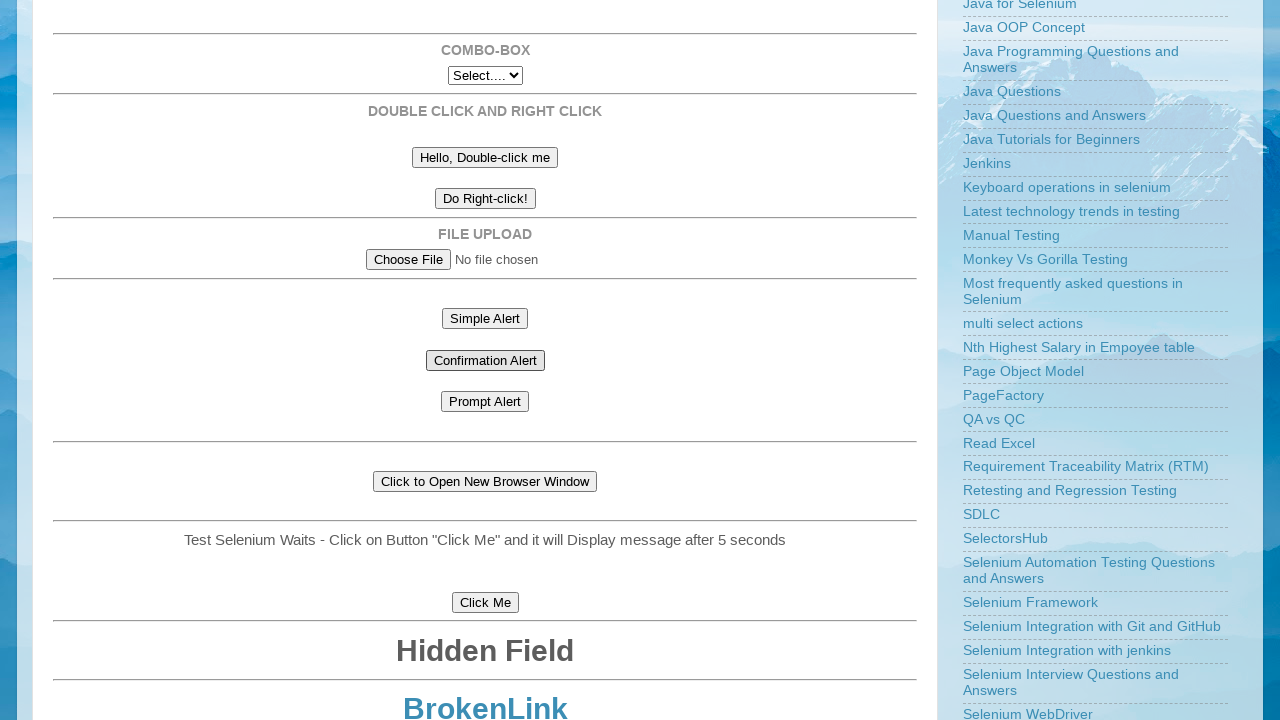

Set up dialog handler to dismiss confirmation alert
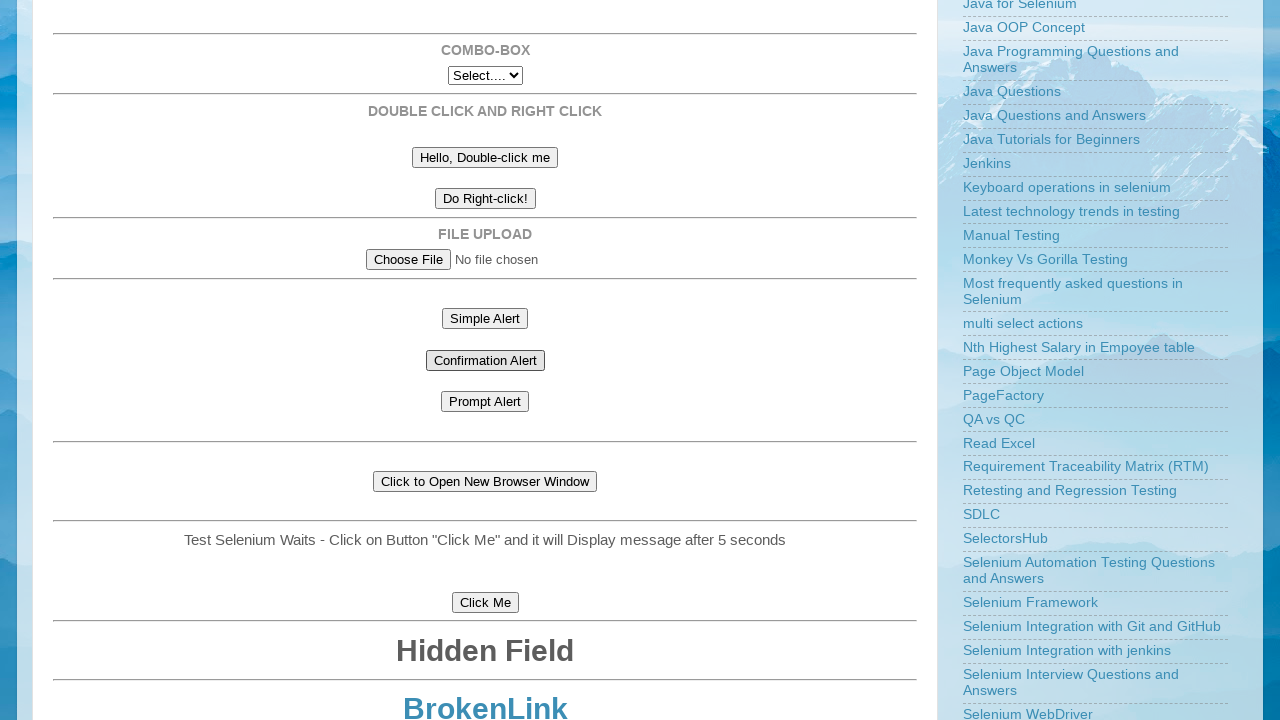

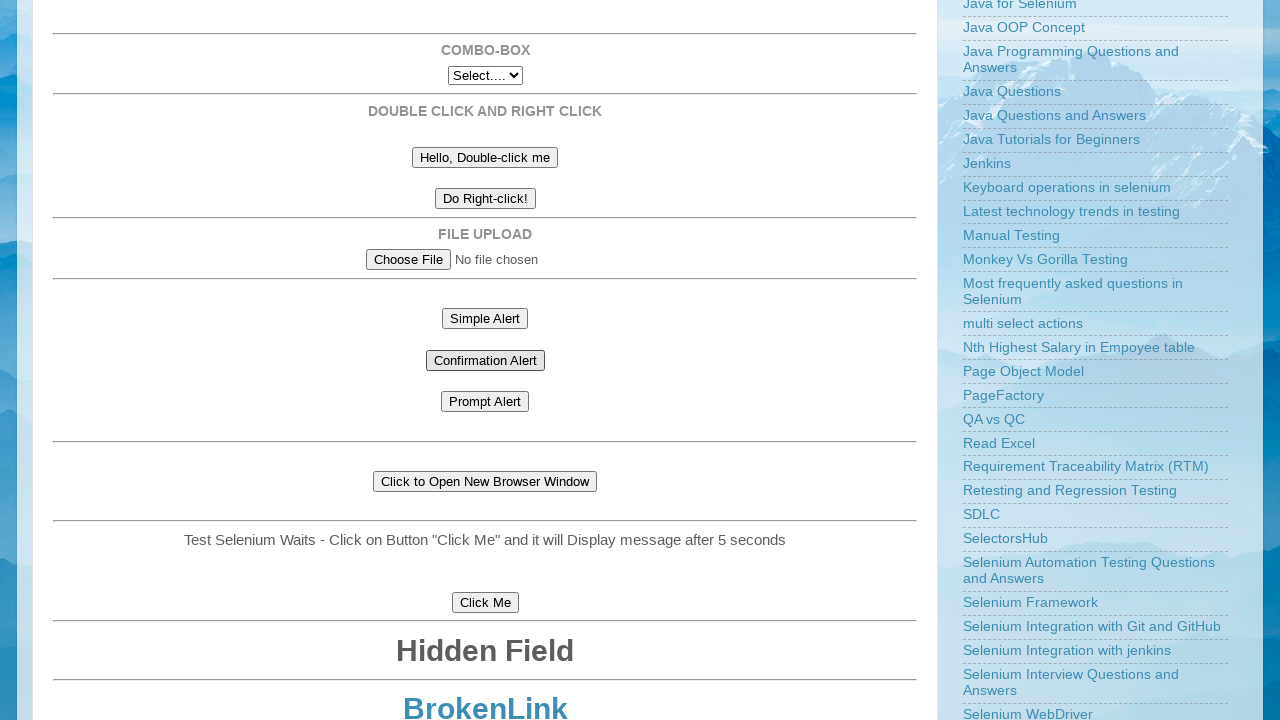